Verifies the count of next sibling elements for specific selectors

Starting URL: https://rahulshettyacademy.com/seleniumPractise/#/

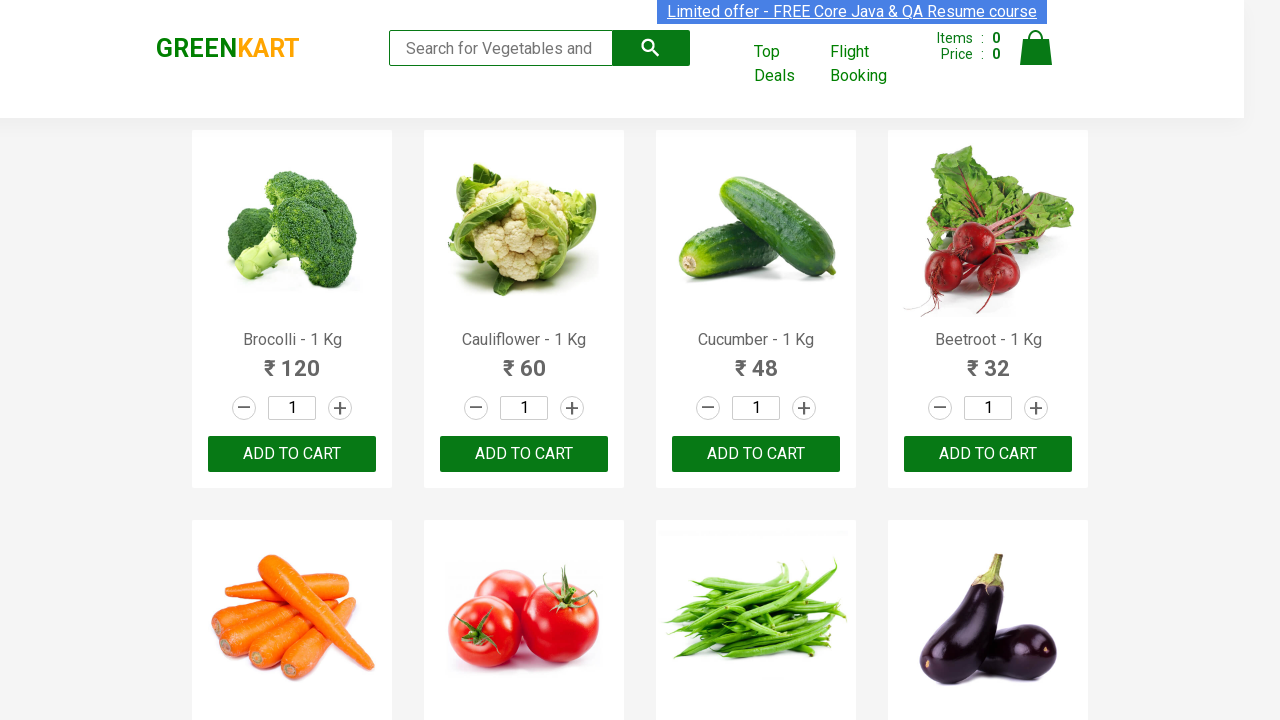

Located the first decrement button element
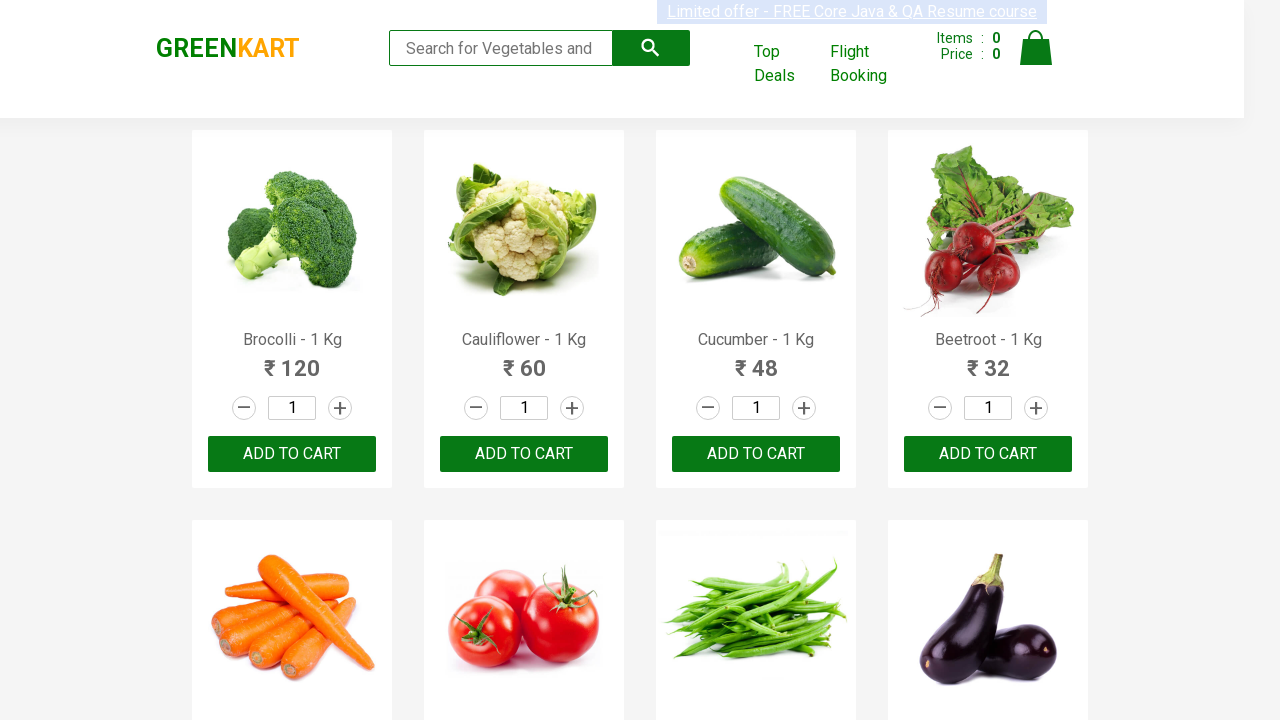

Evaluated next sibling count for first decrement button: found 2 siblings
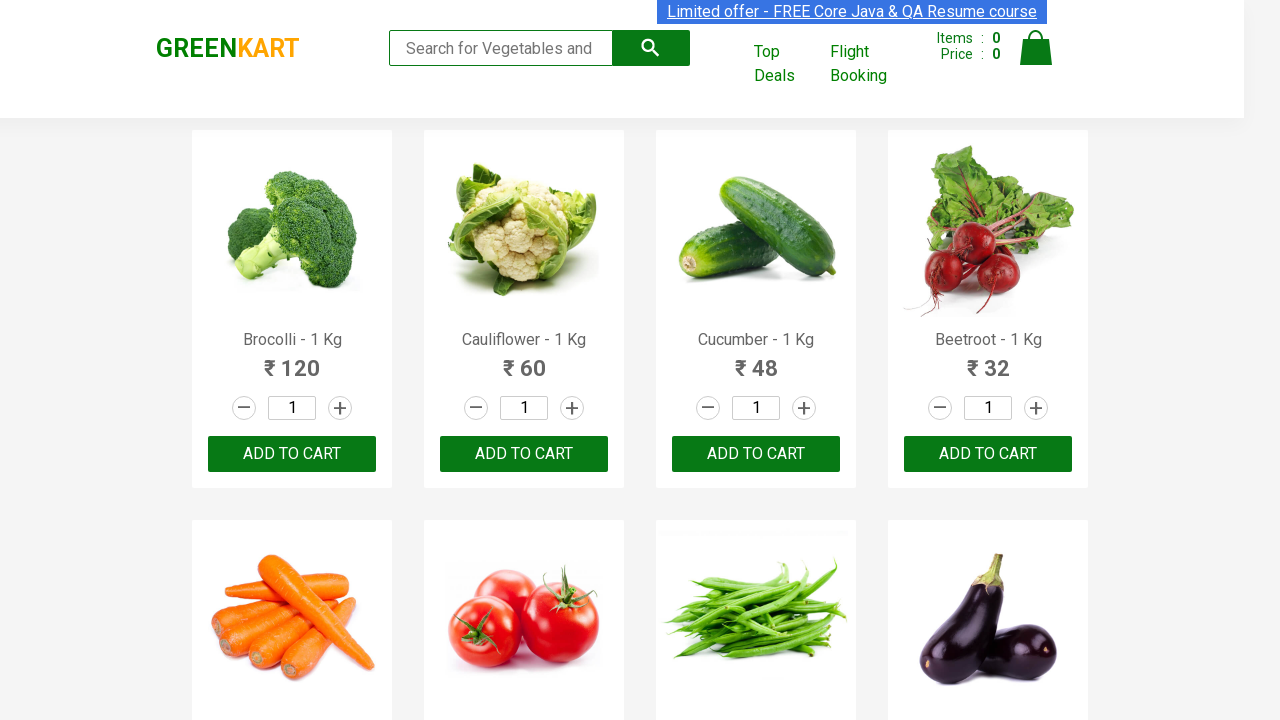

Assertion passed: first decrement button has exactly 2 next siblings
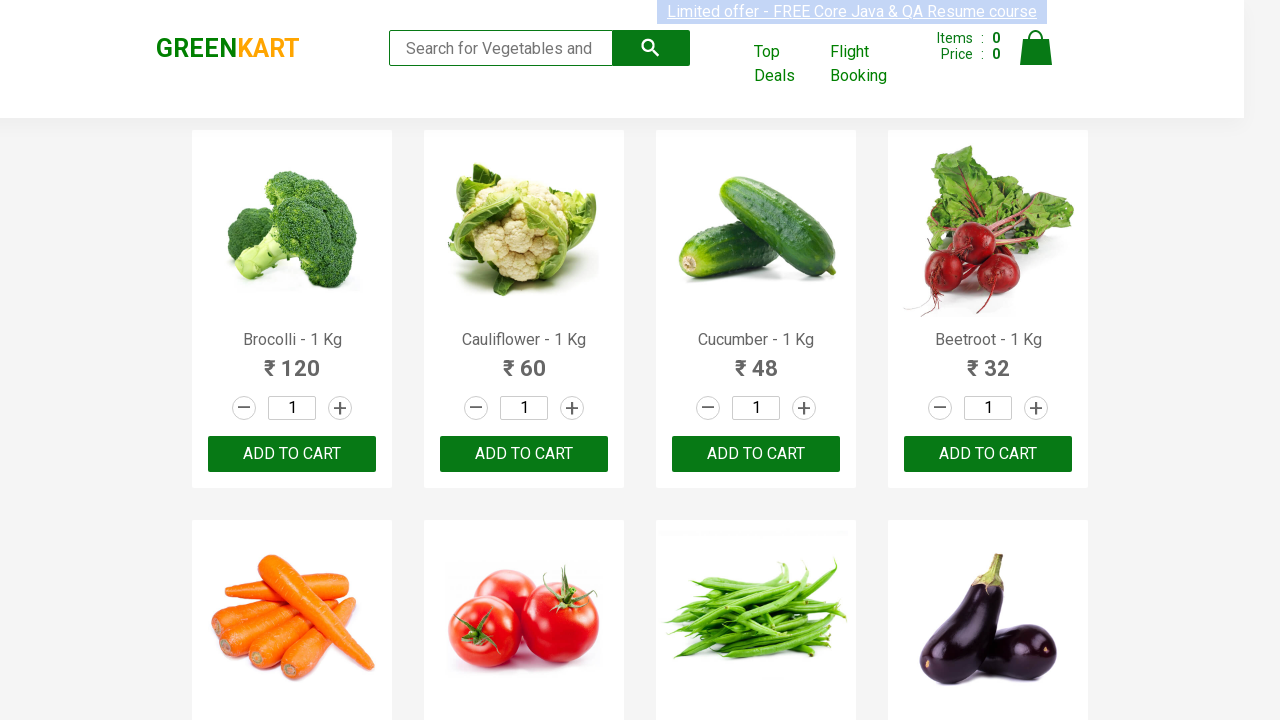

Located the first blinking text element
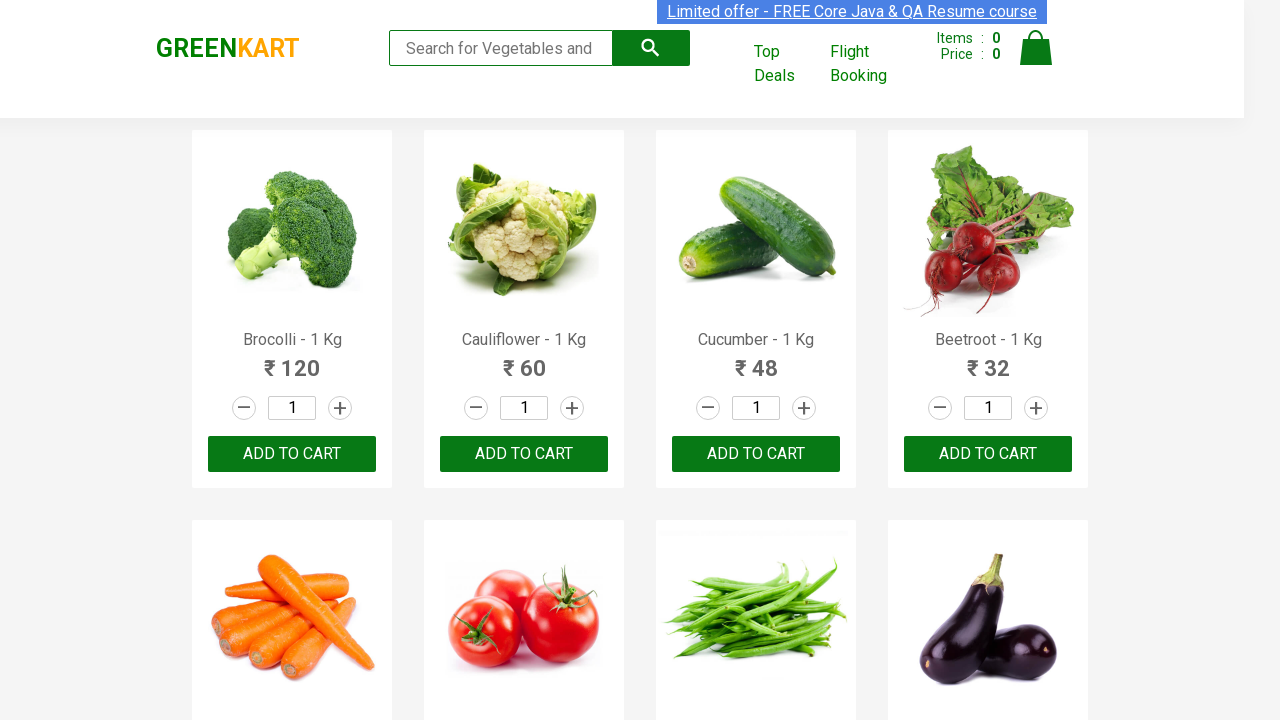

Evaluated next sibling count for blinking text element: found 5 siblings
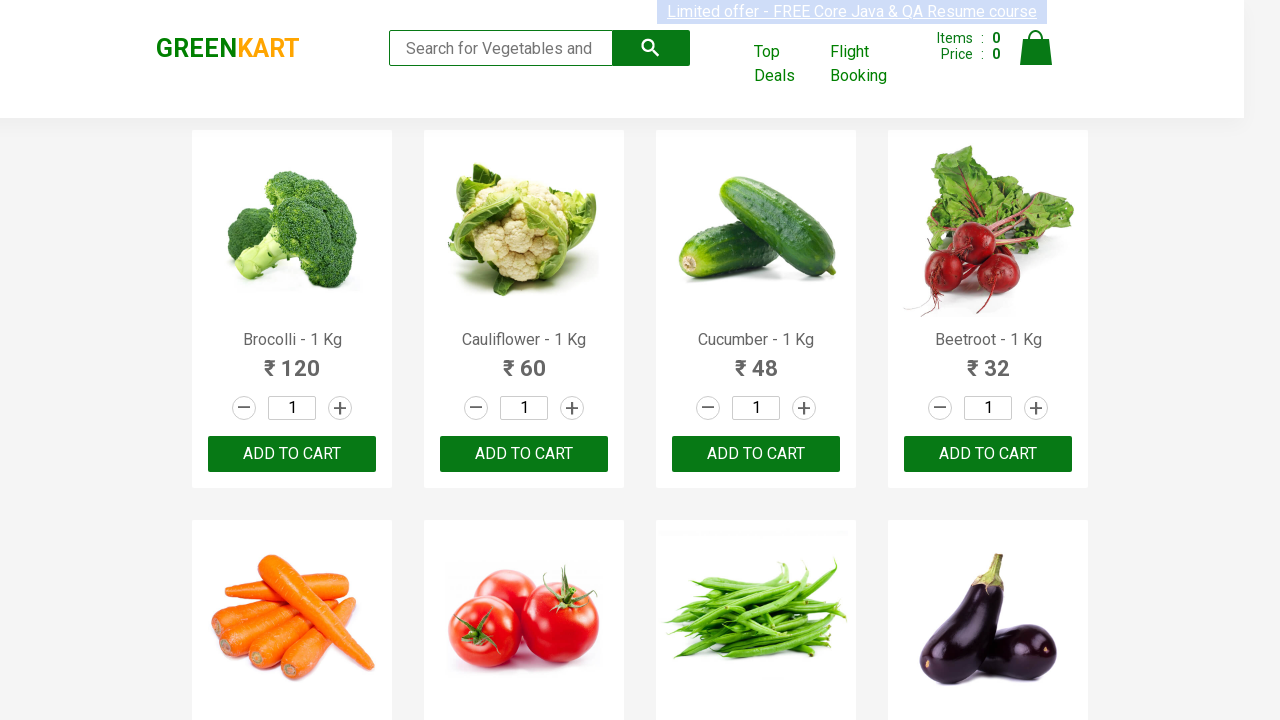

Assertion passed: blinking text element has exactly 5 next siblings
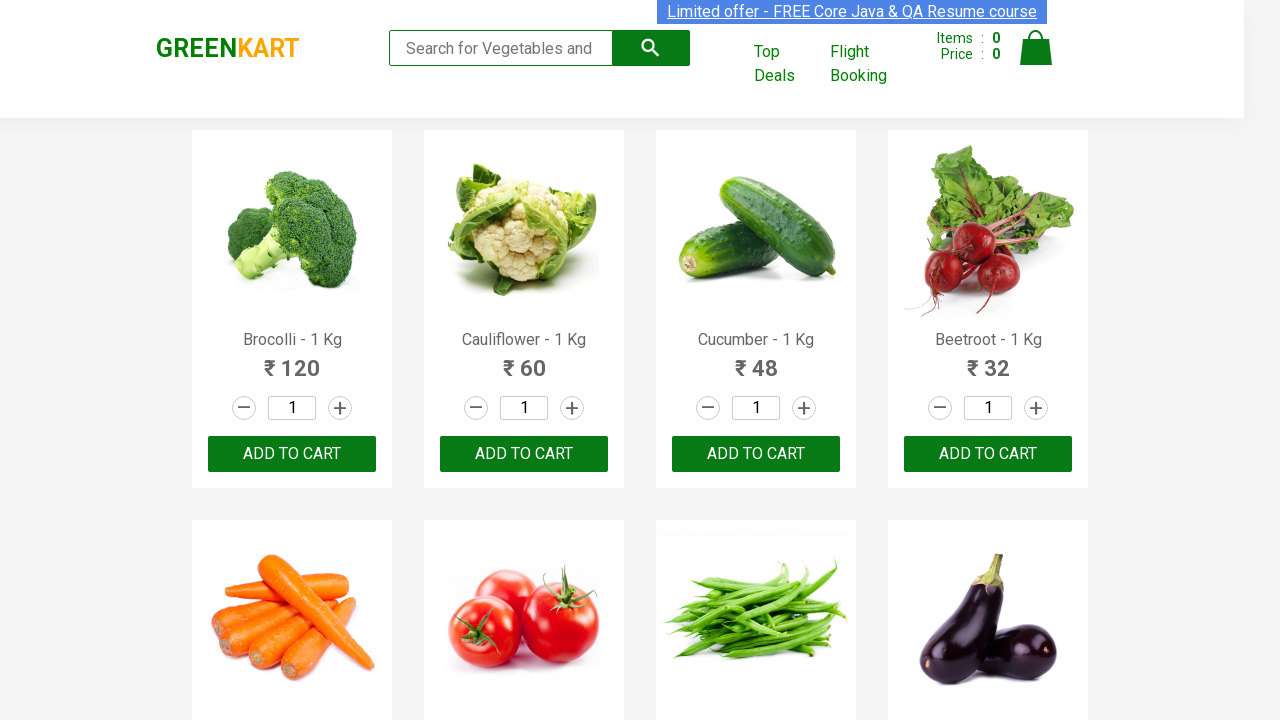

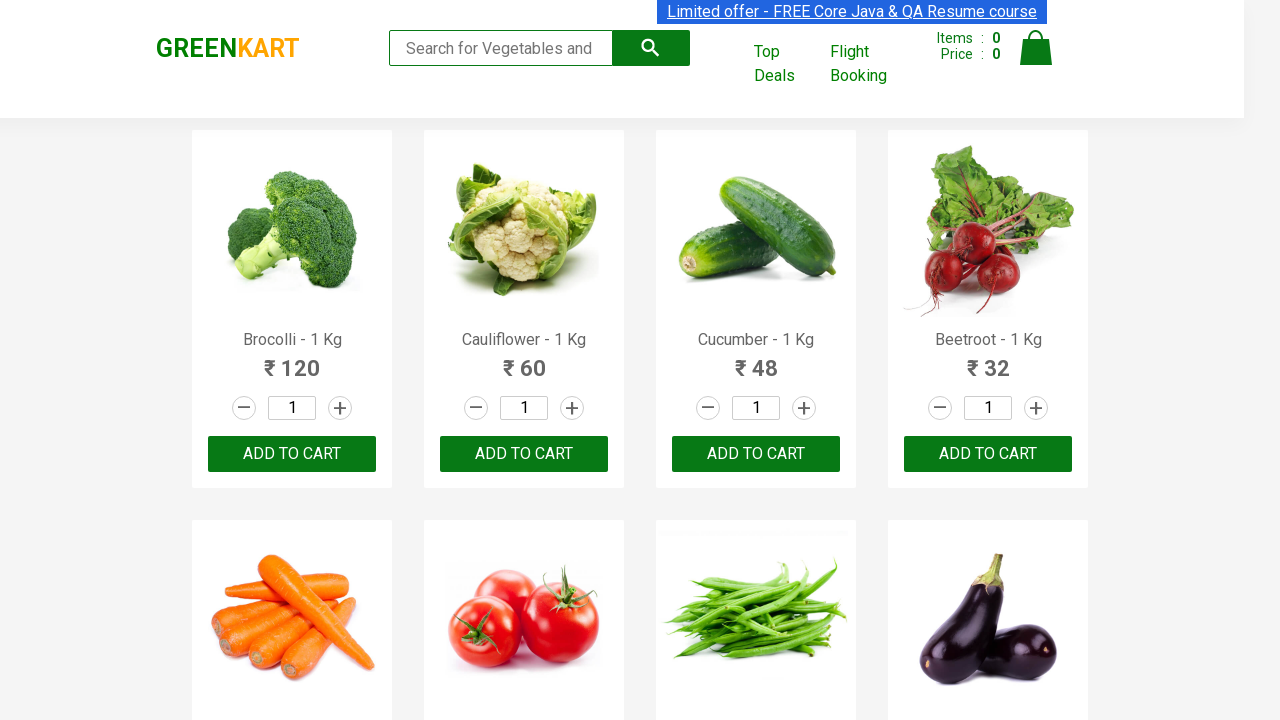